Tests search functionality on Python.org by entering "pycon" in the search box and submitting the search

Starting URL: http://www.python.org

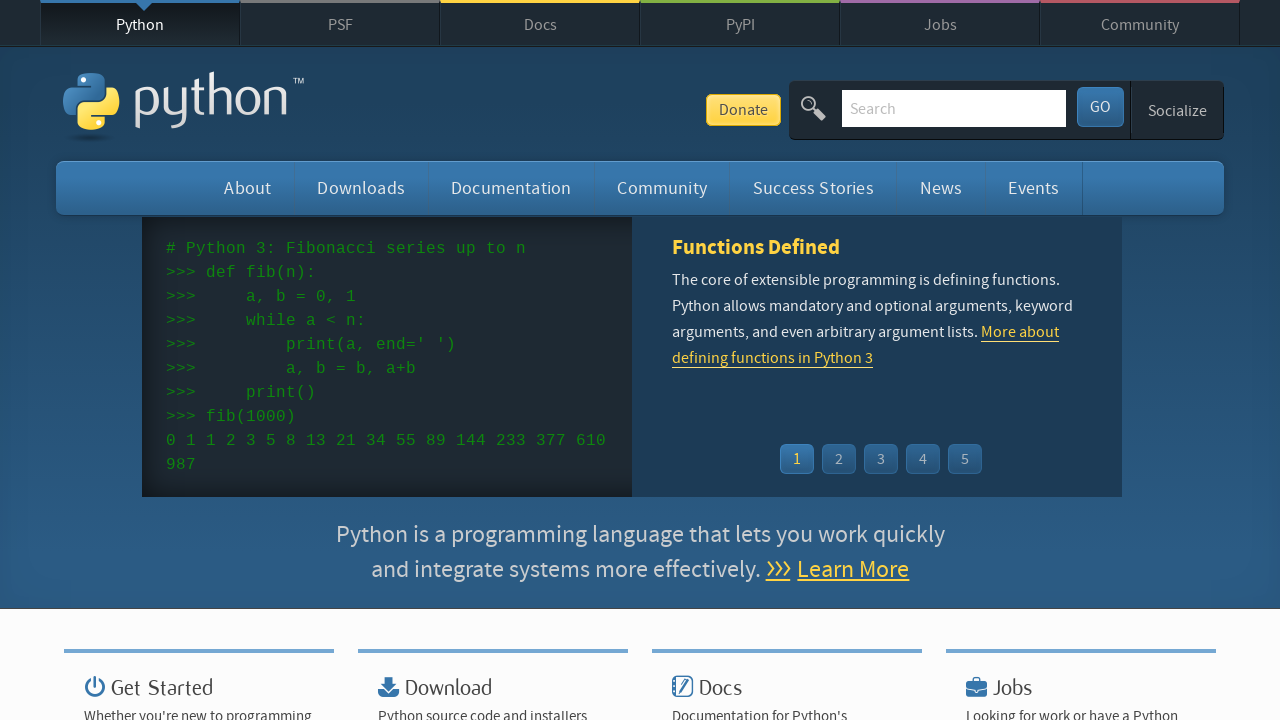

Filled search box with 'pycon' on input[name='q']
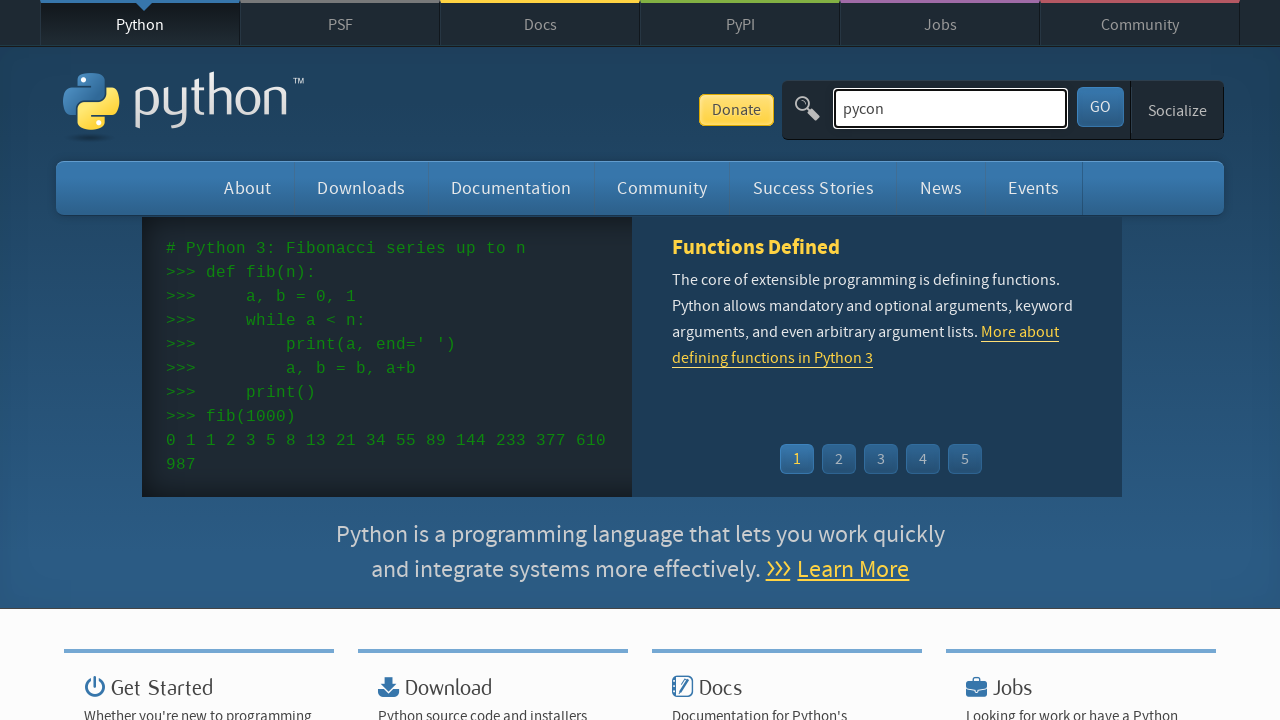

Pressed Enter to submit search for 'pycon' on input[name='q']
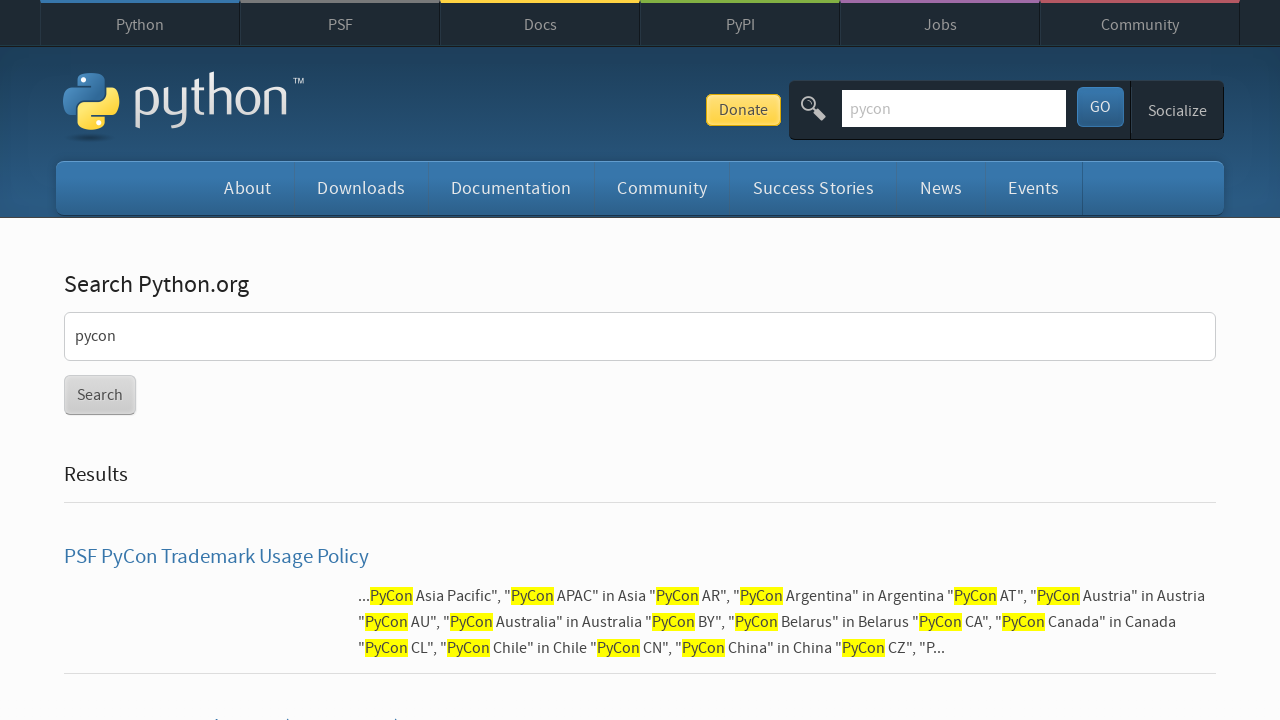

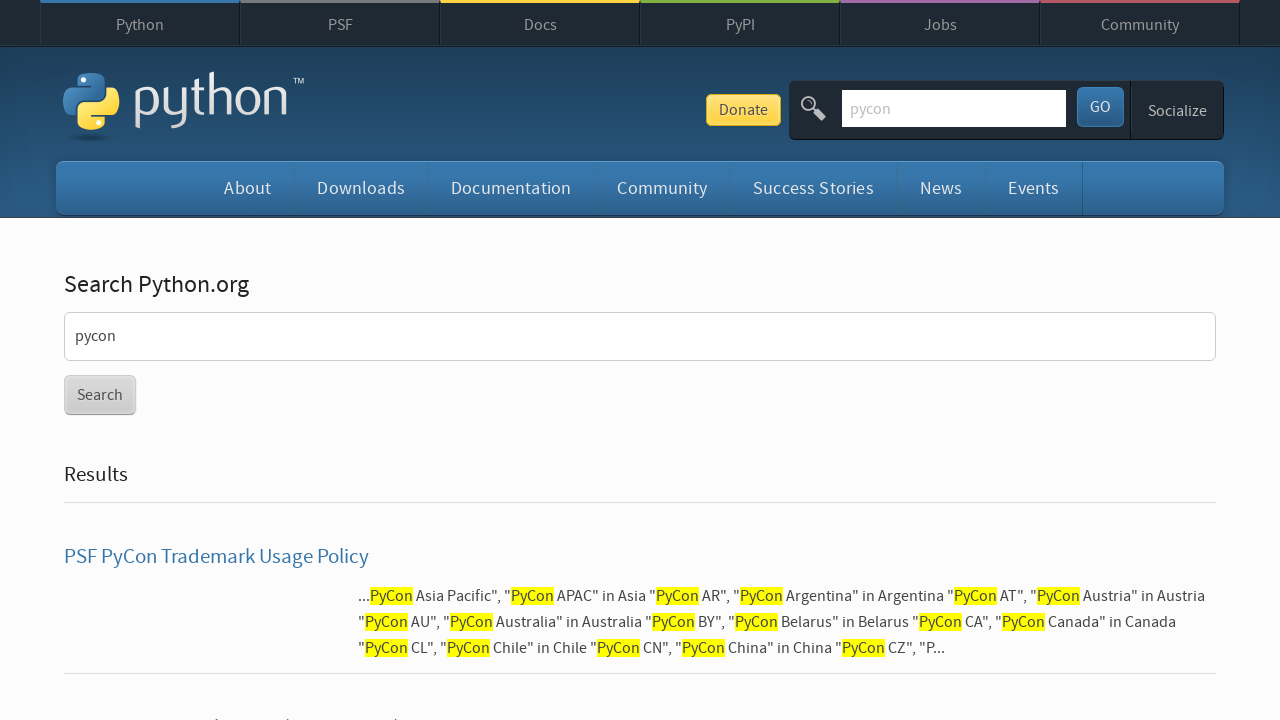